Tests navigation to the buttons page and verifies the URL changes correctly

Starting URL: https://formy-project.herokuapp.com

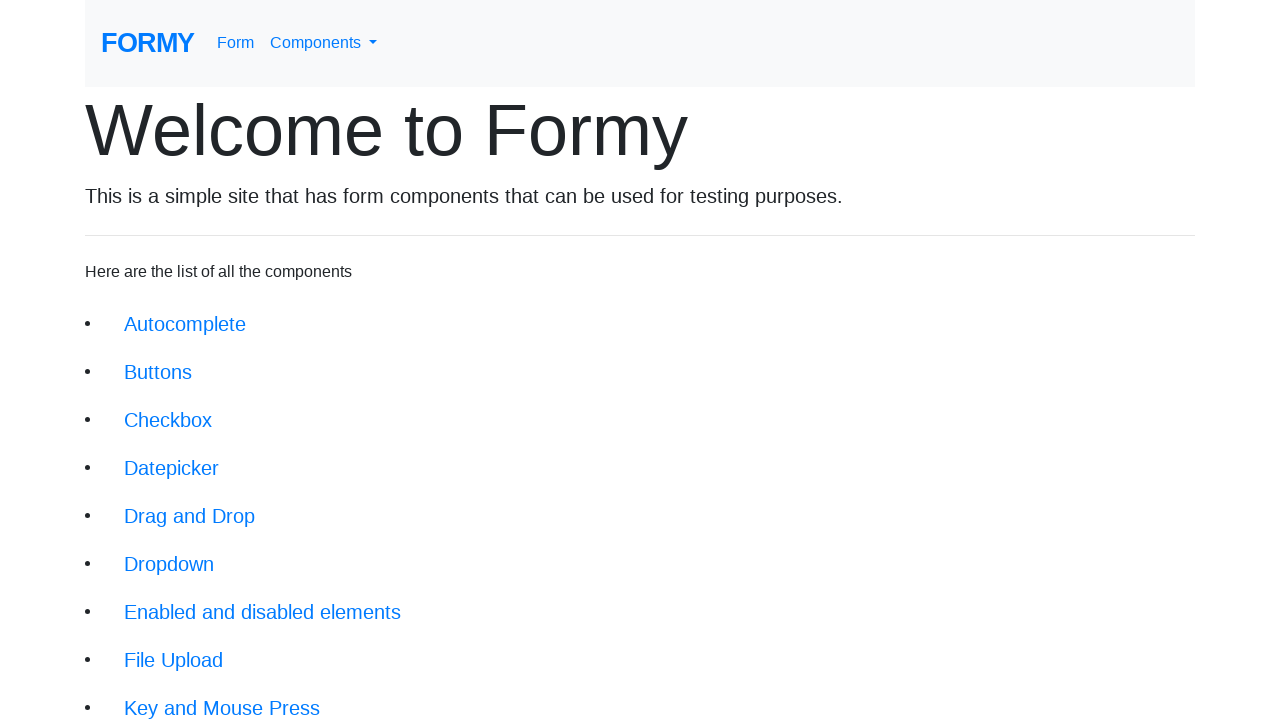

Clicked on buttons navigation link at (158, 372) on xpath=//li/a[@href='/buttons']
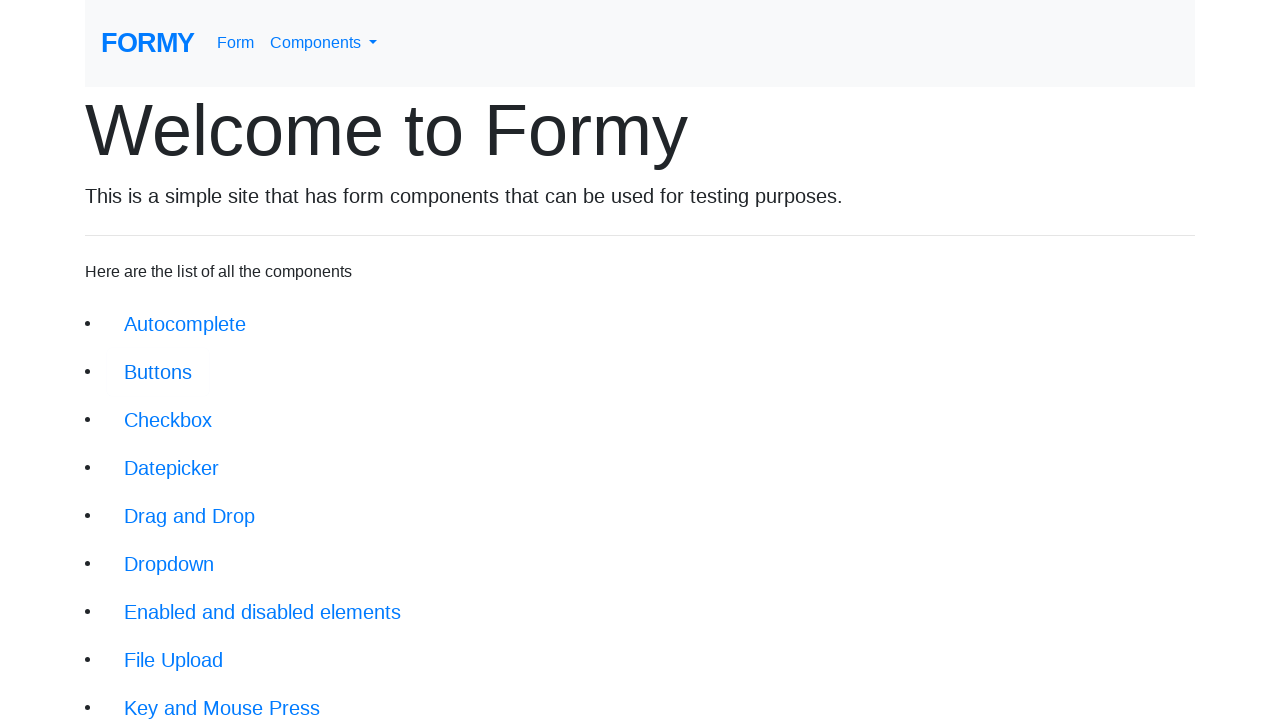

Navigated to buttons page successfully - URL changed to https://formy-project.herokuapp.com/buttons
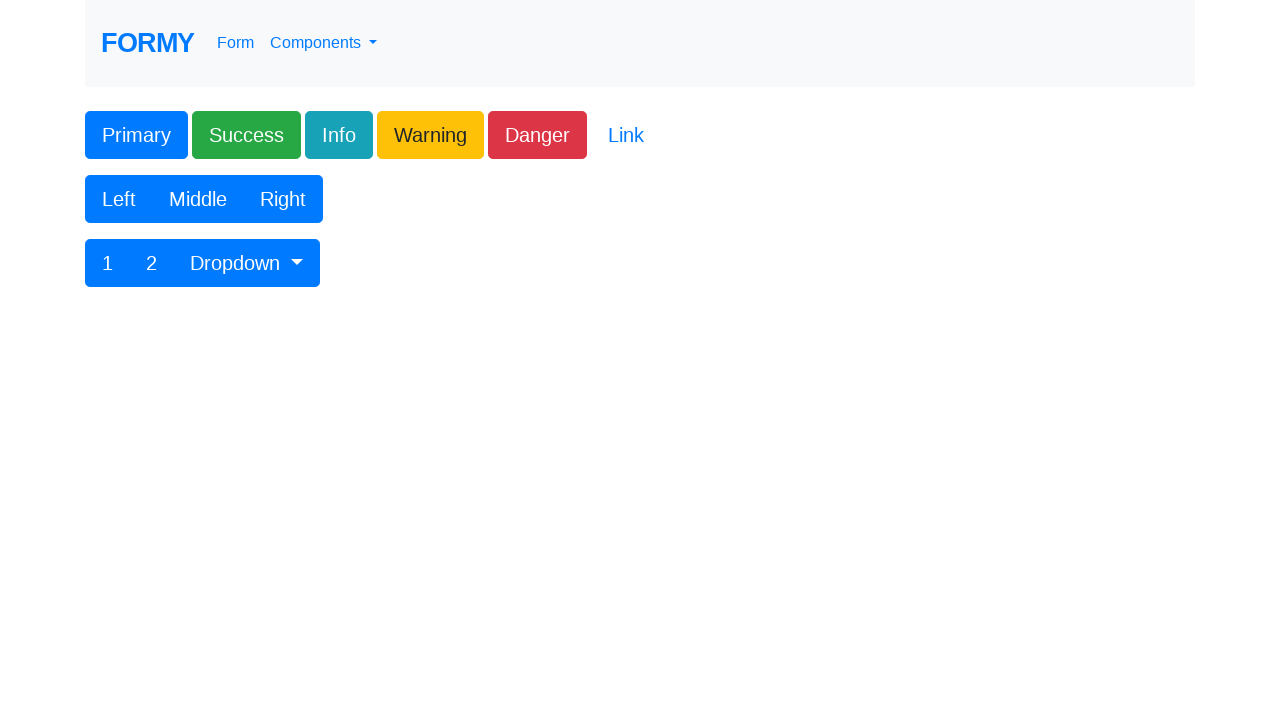

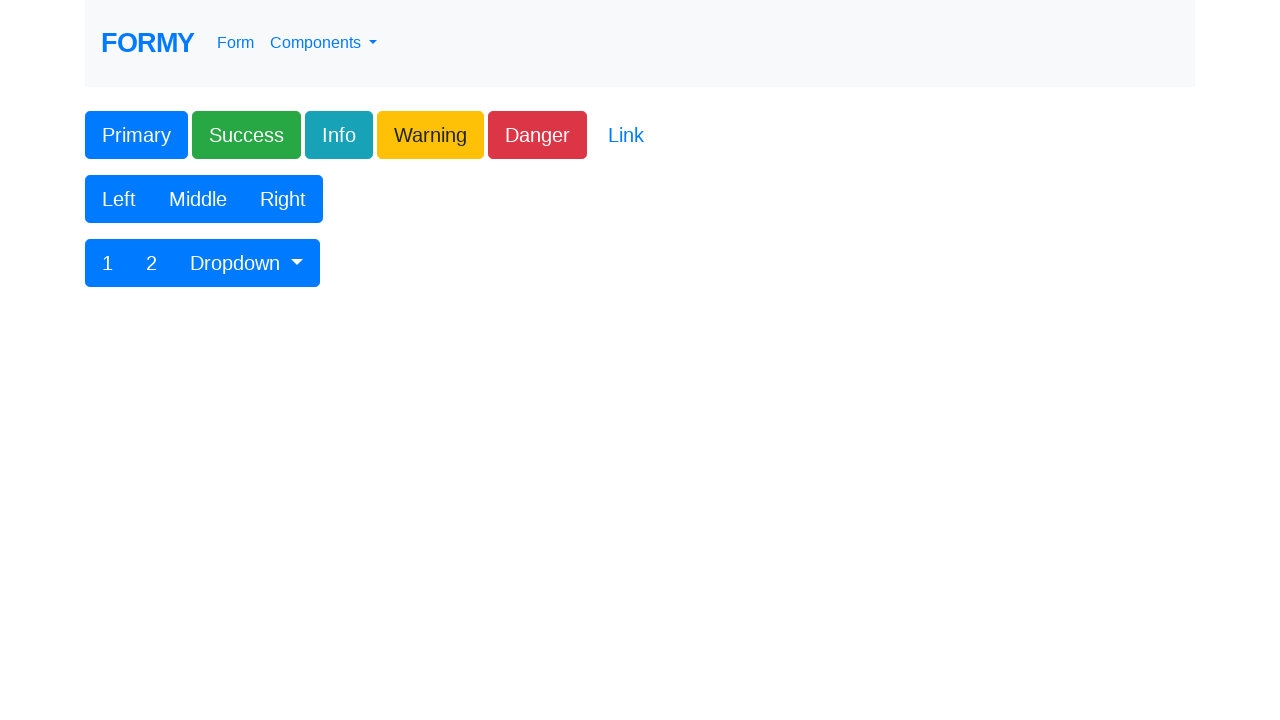